Tests clicking on a radio button on an automation practice page to verify radio button interaction functionality

Starting URL: https://rahulshettyacademy.com/AutomationPractice/

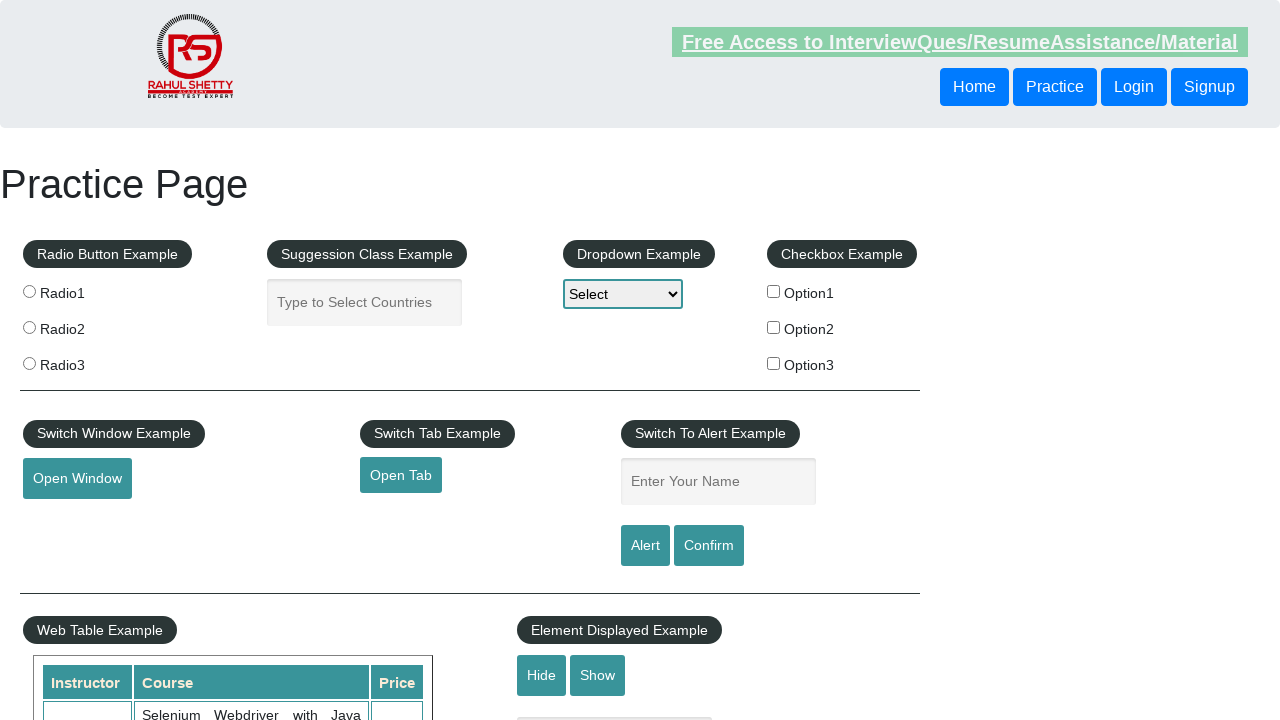

Clicked radio button with value 'radio1' at (29, 291) on input[value='radio1']
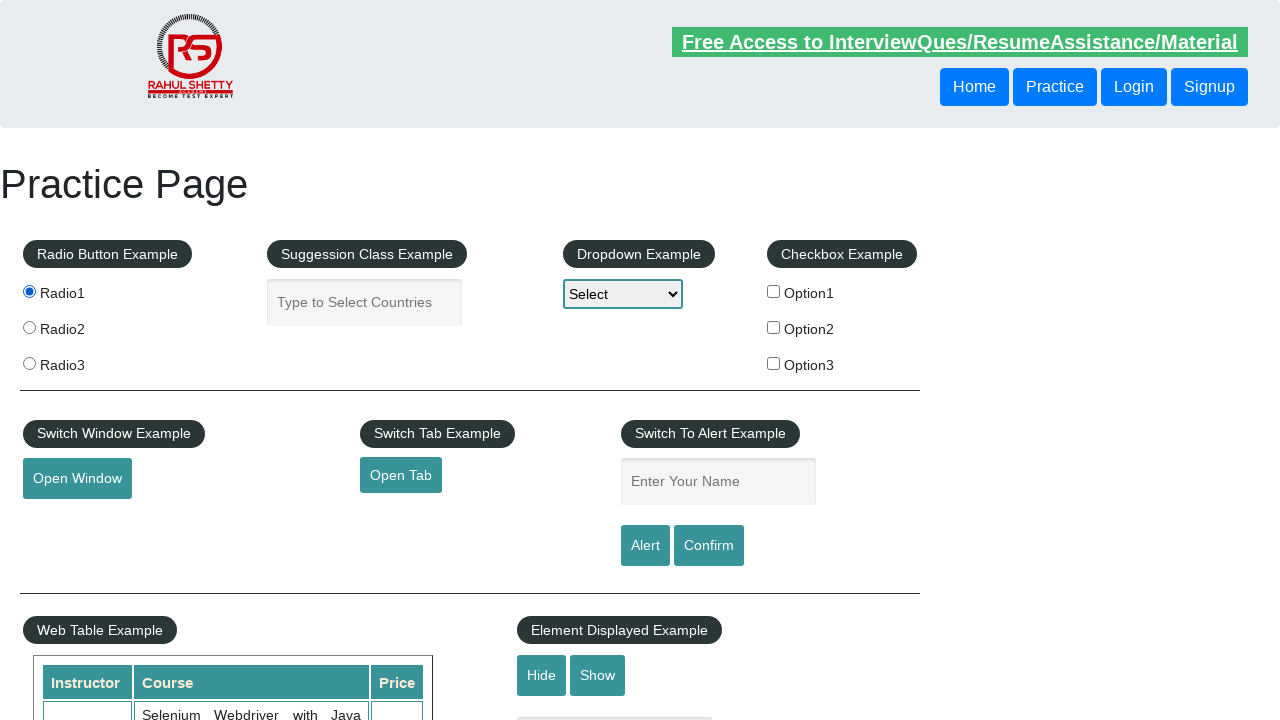

Waited 1 second to observe radio button interaction
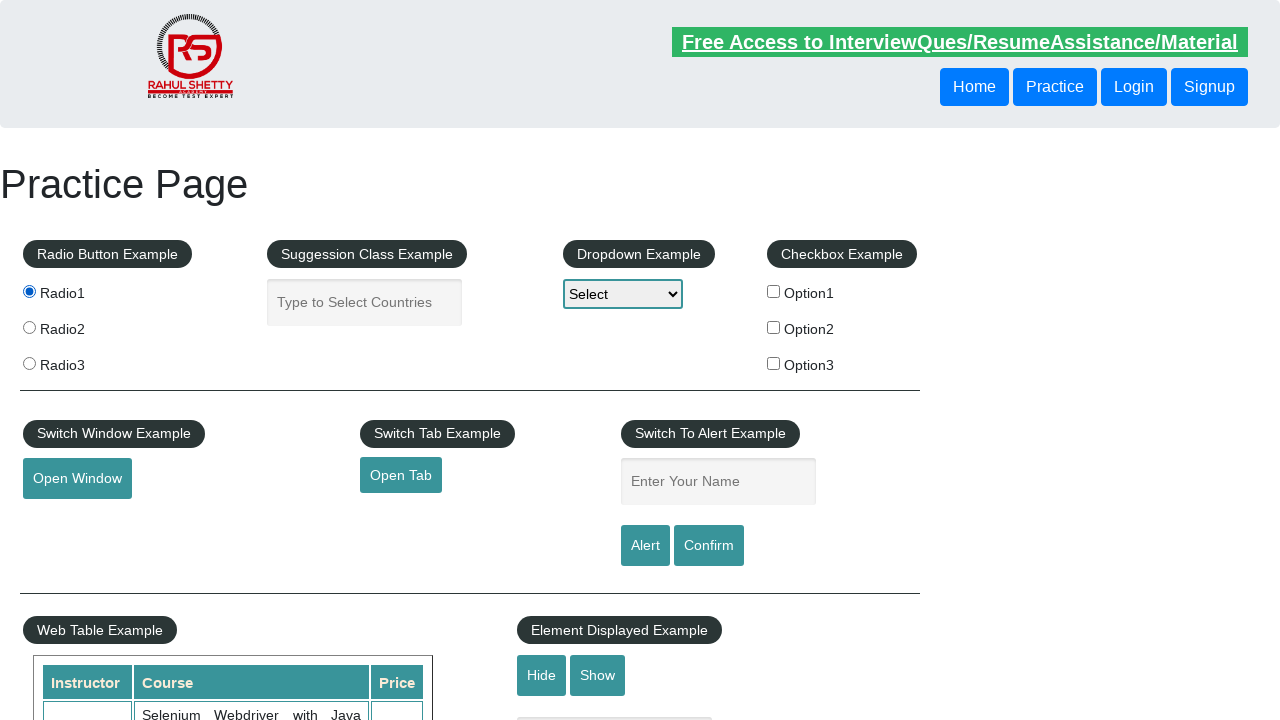

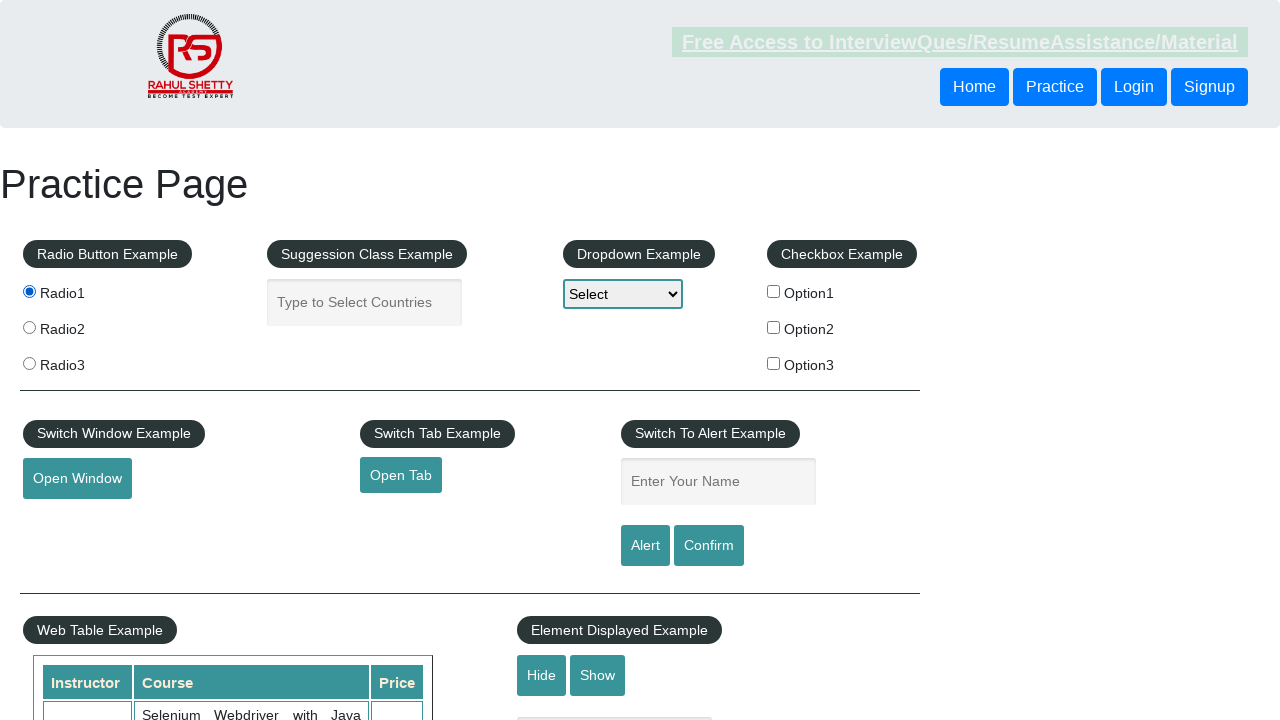